Navigates to SpiceJet homepage and verifies that navigation links are present on the page

Starting URL: https://www.spicejet.com

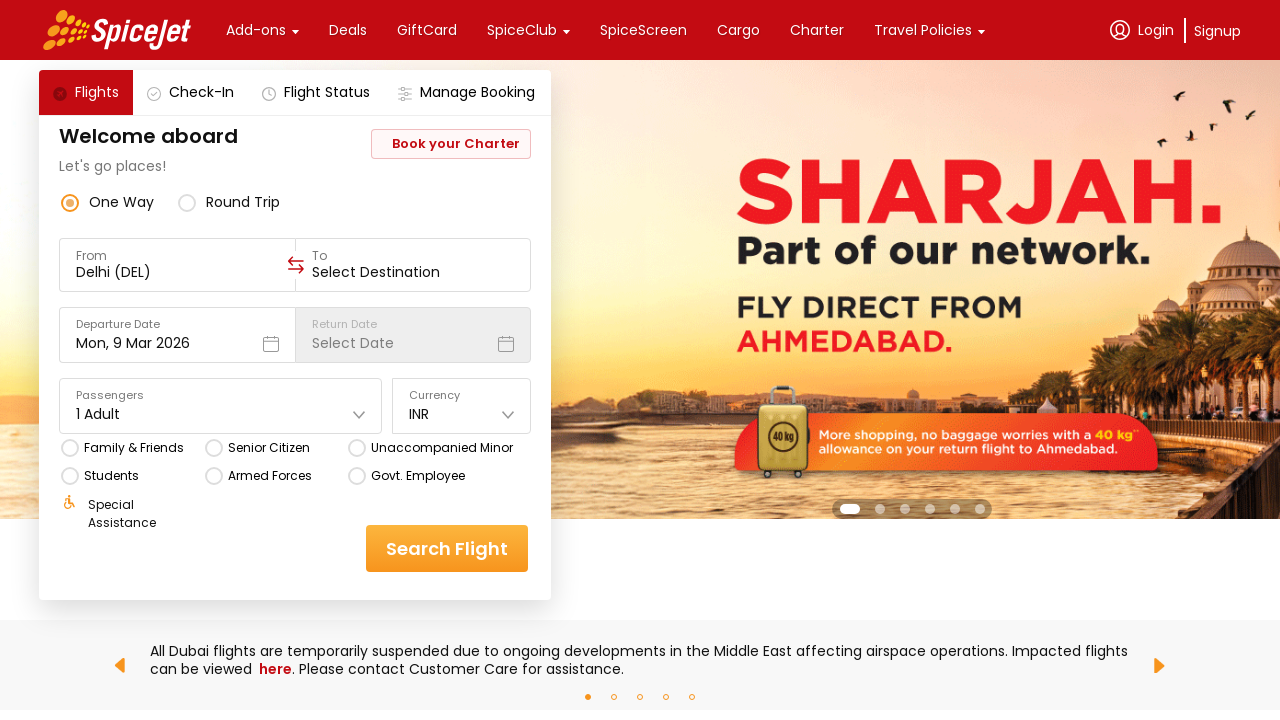

Waited for page to fully load (networkidle)
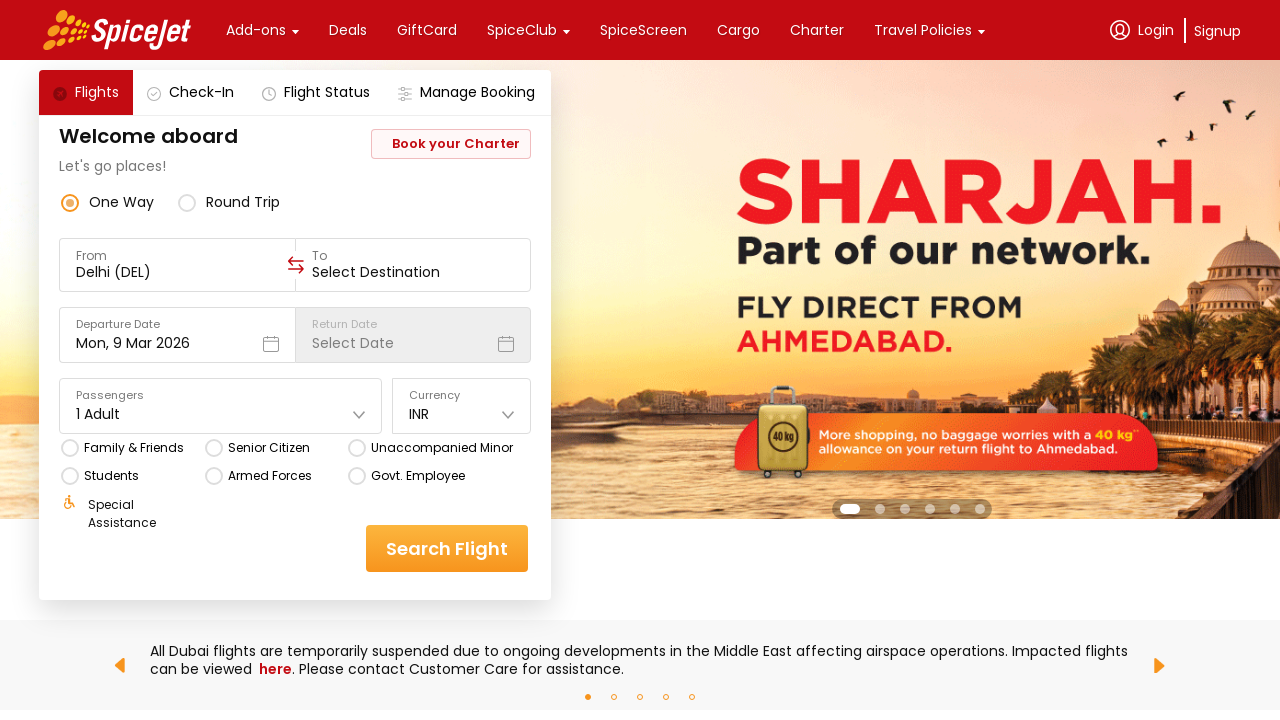

Waited for navigation links to be present on the page
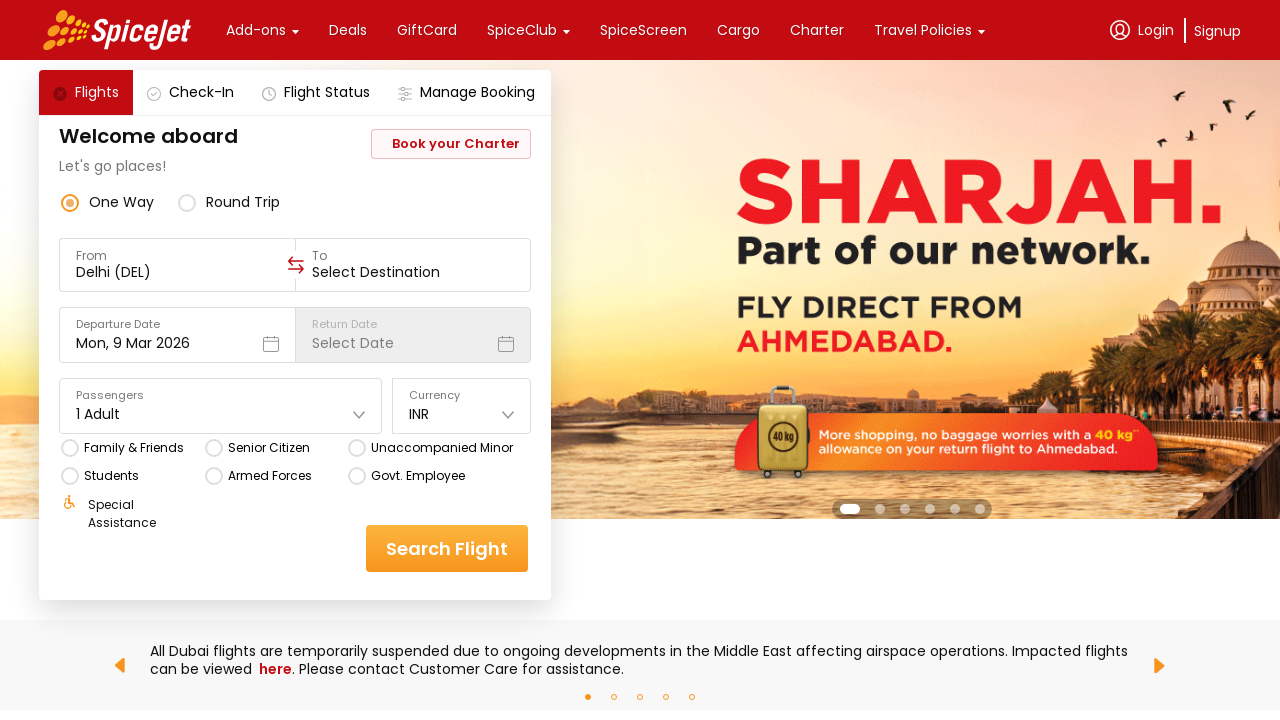

Located all navigation links on the page
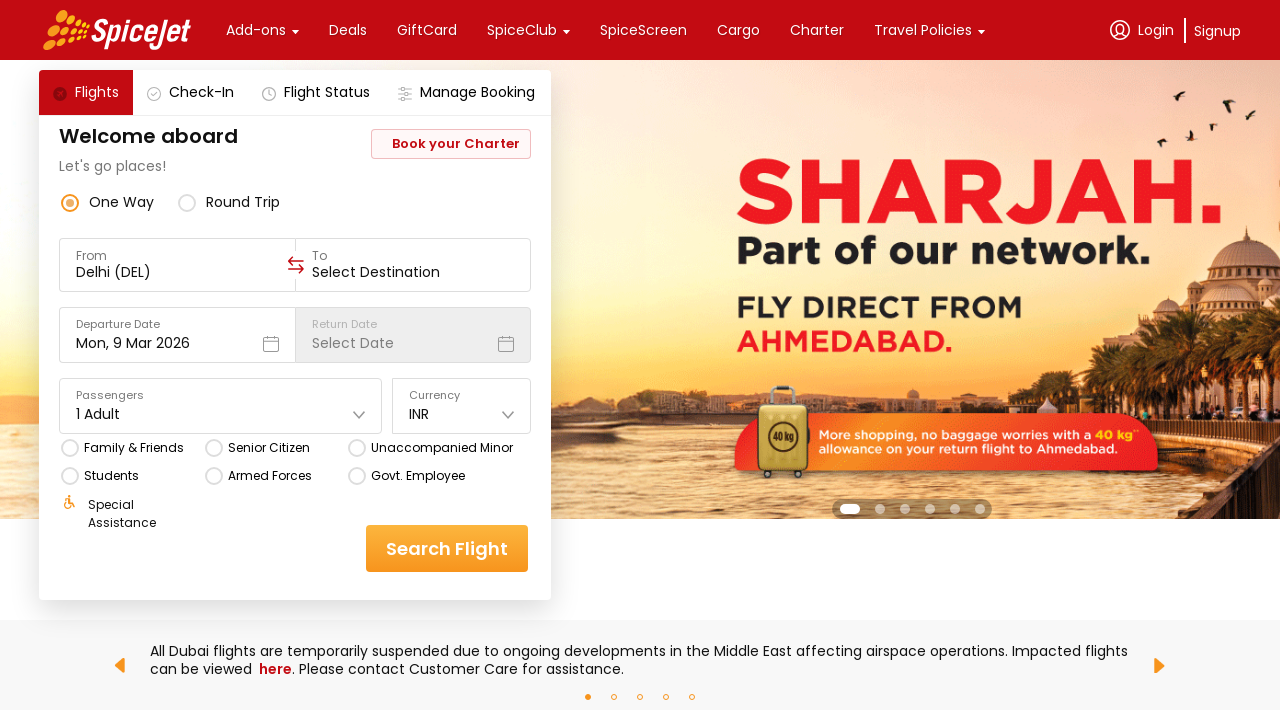

Verified that 103 navigation links are present on SpiceJet homepage
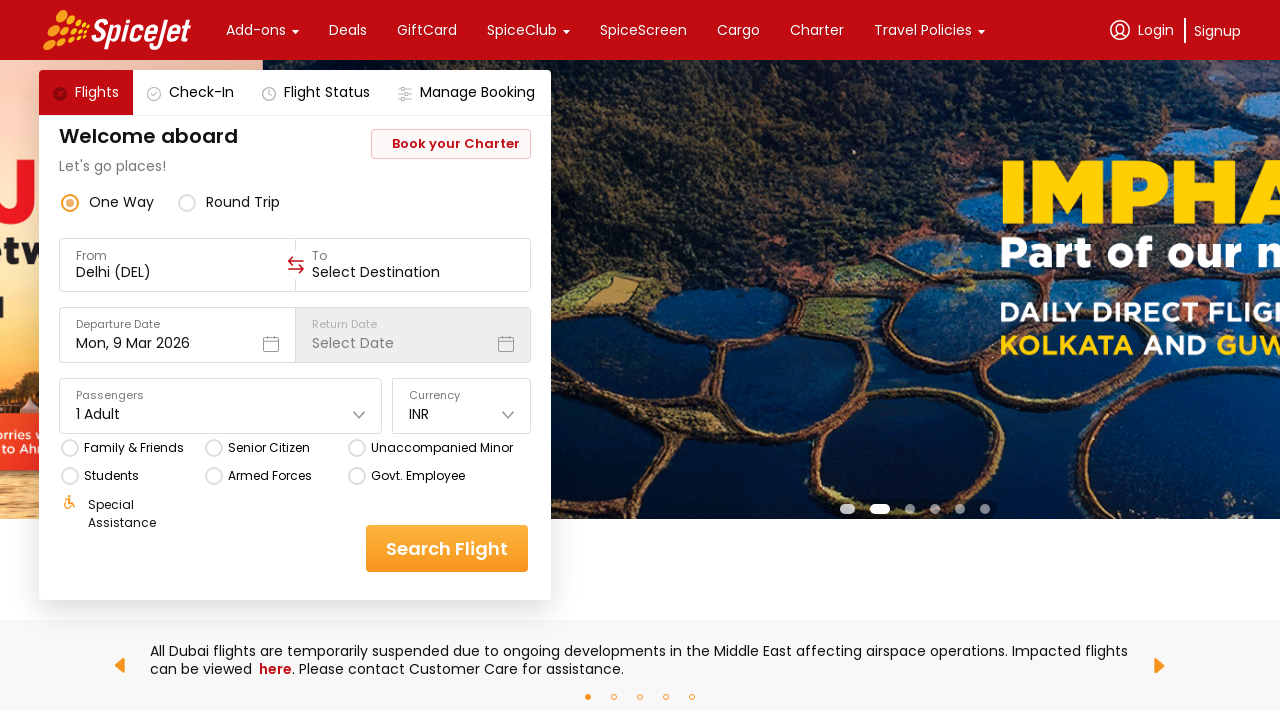

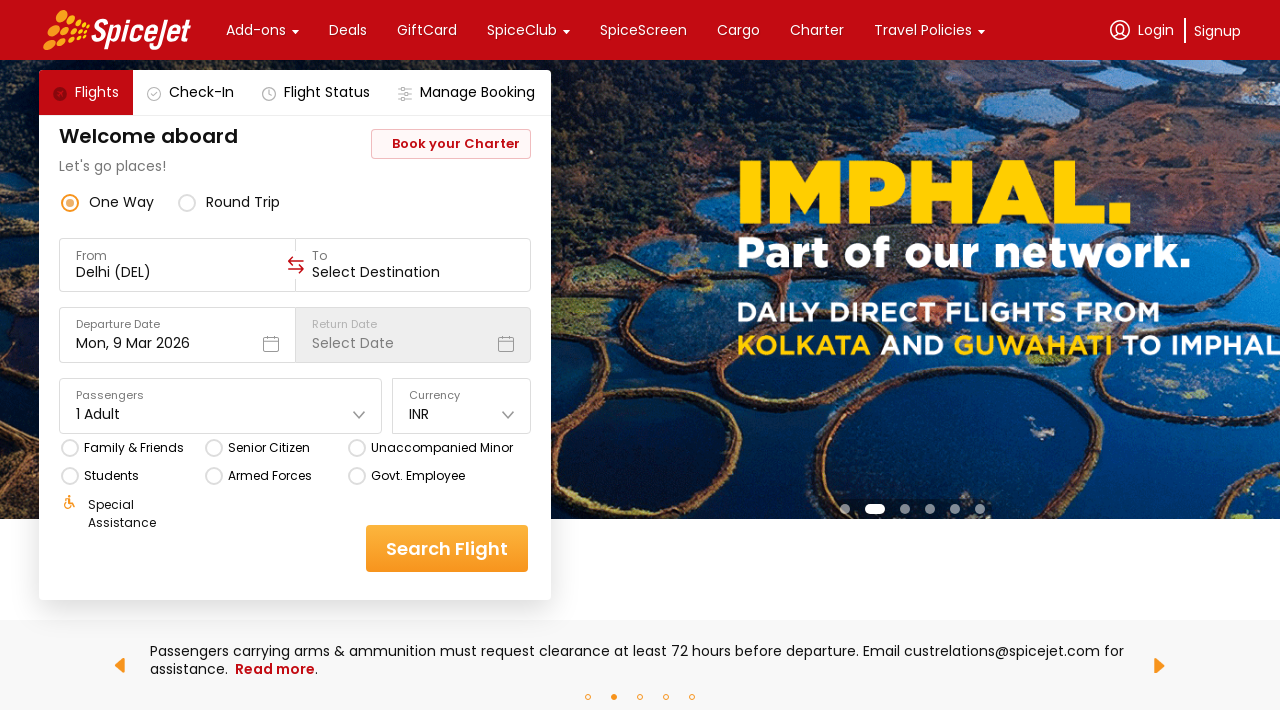